Tests form submission by filling various fields including name, email, client info, project details, and addresses, then submits the form and clicks a link to open a new window

Starting URL: https://www.syntaxprojects.com/locator-homework.php

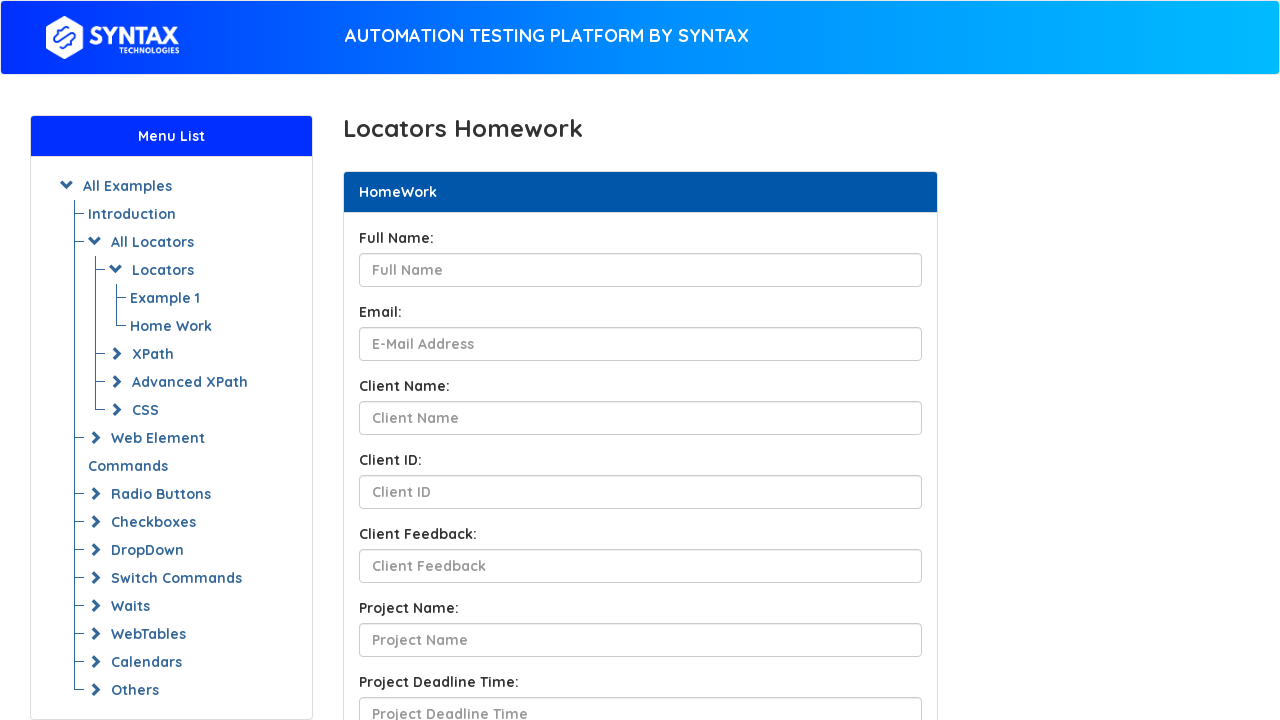

Filled full name field with 'Denis Kuc' on #fullName
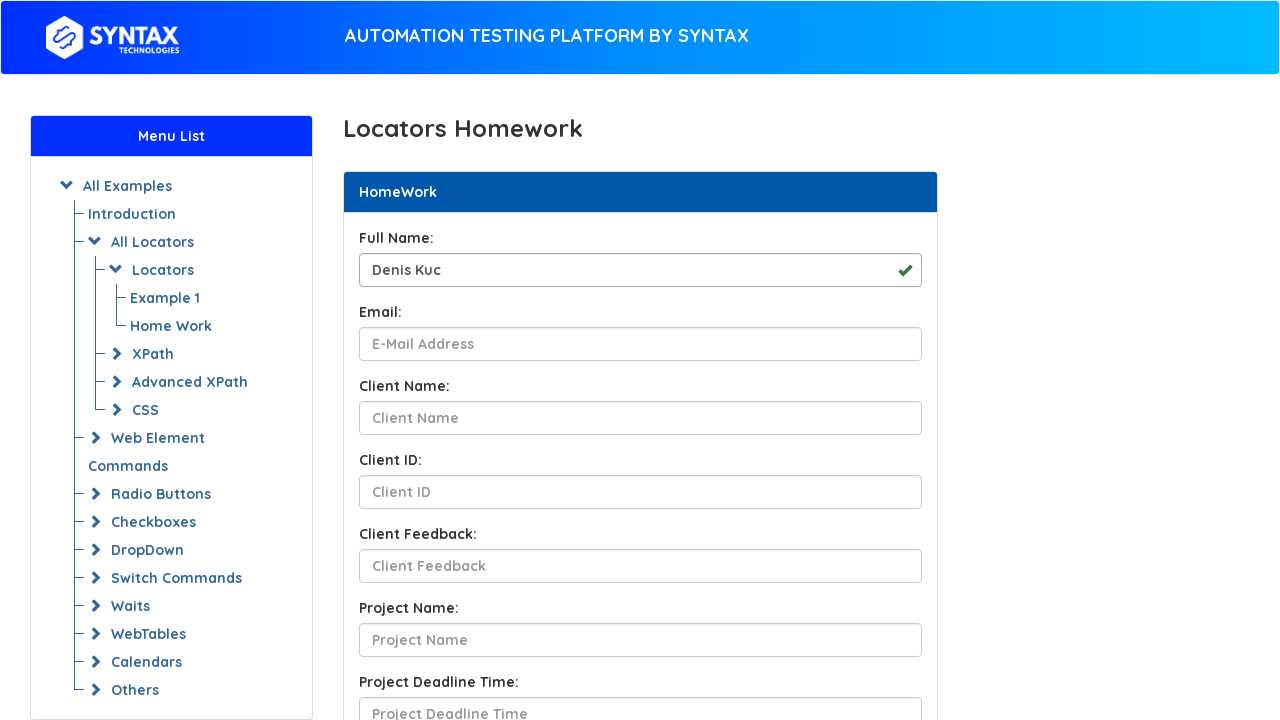

Filled email field with 'deniskuc@gmail.com' on input[name='yourEmail']
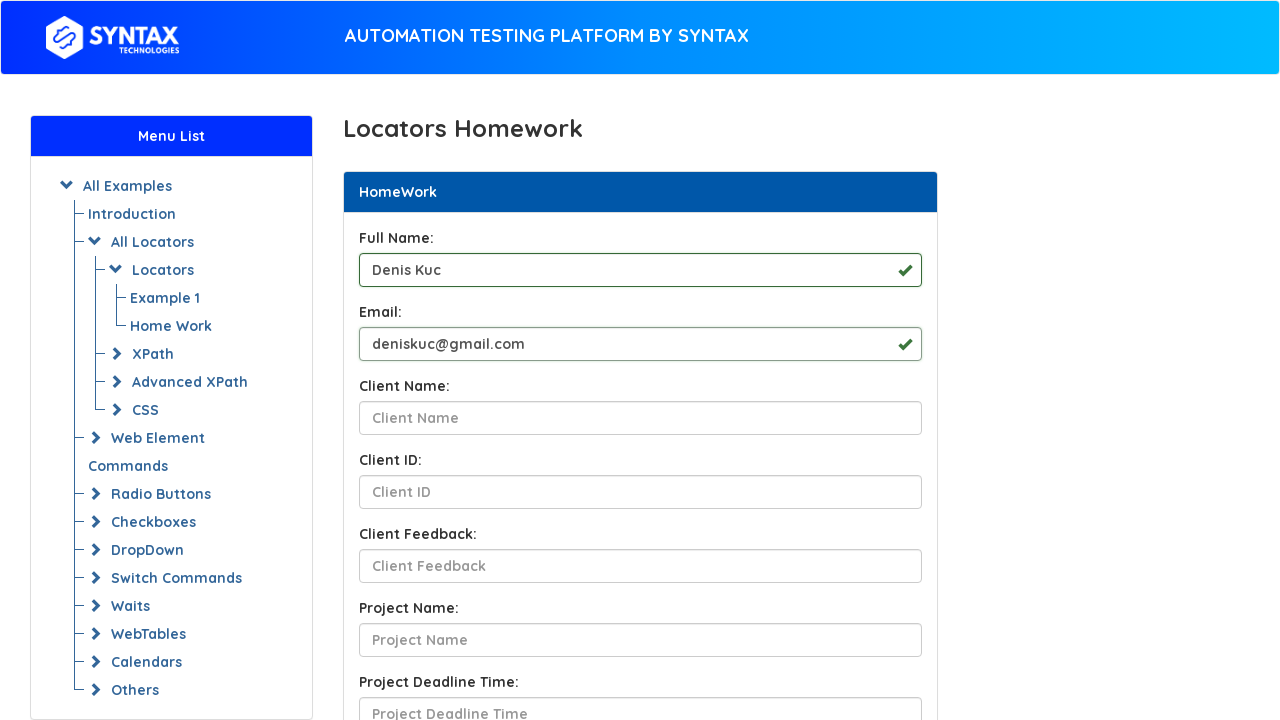

Filled client name field with 'US ServAn' on #clientNameId
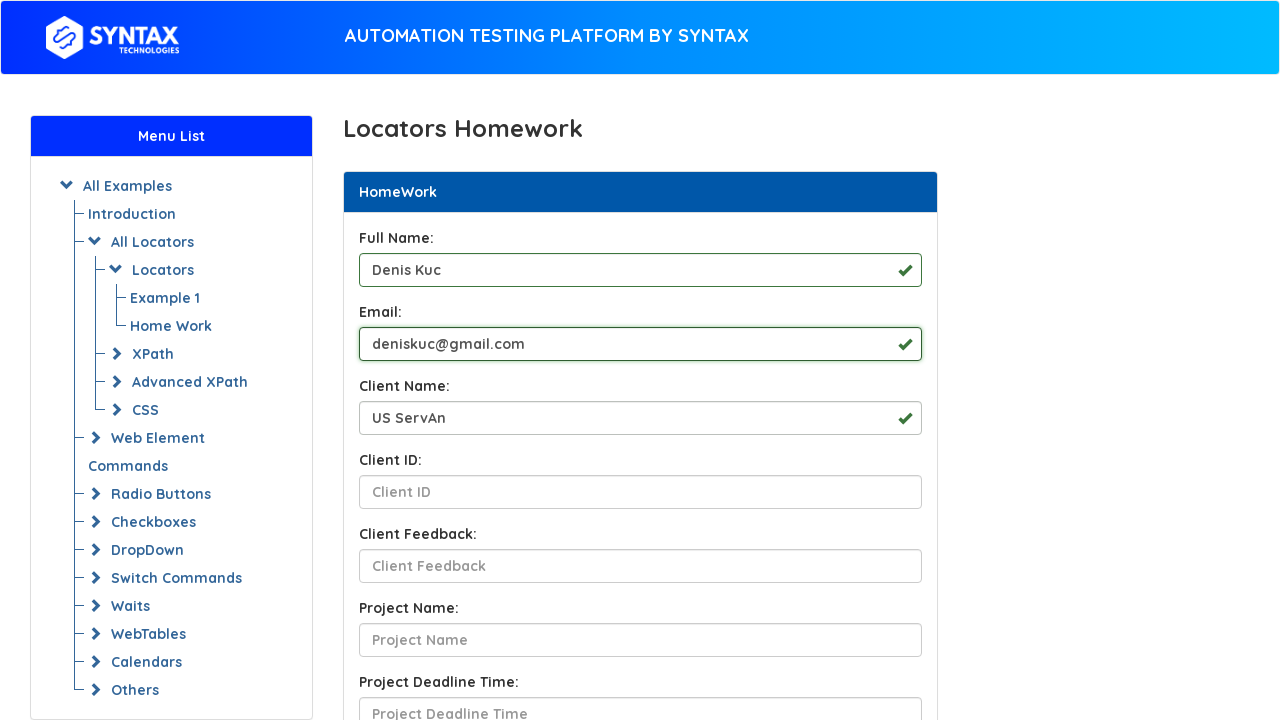

Filled client ID field with '44444' on #ClientId
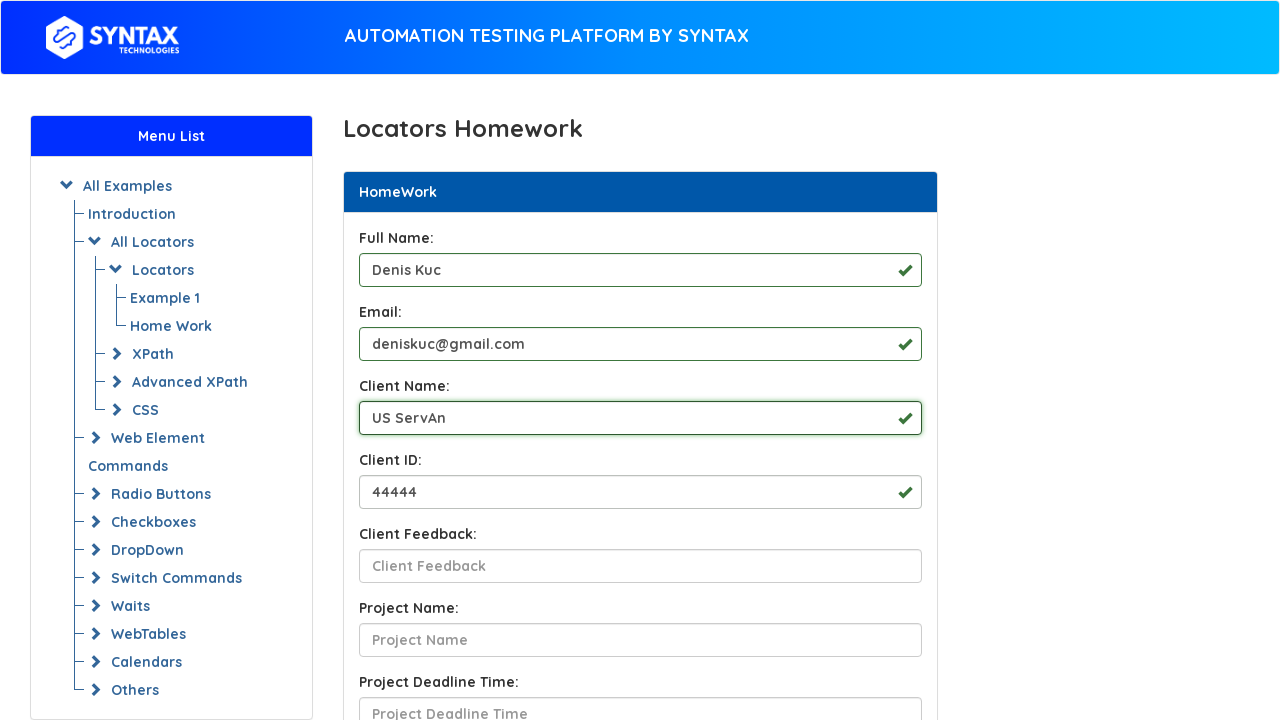

Filled client feedback field with 'Good job buddy' on #ClientfeedbackId
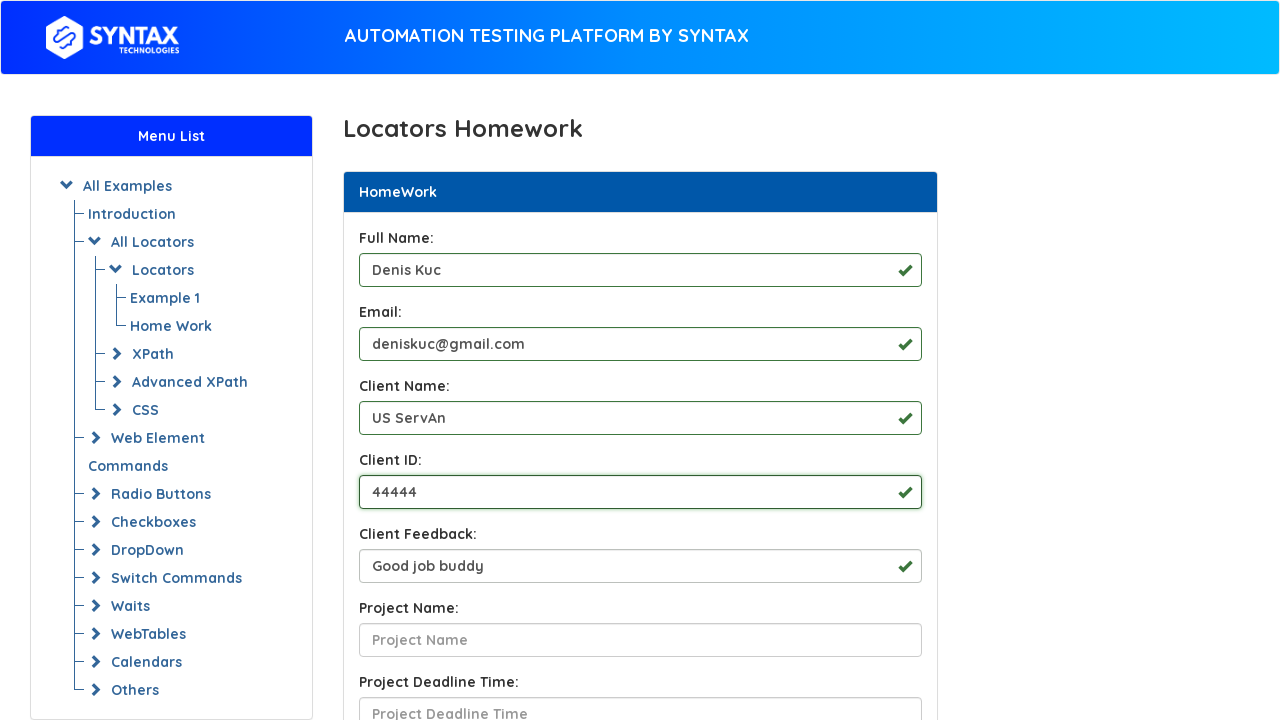

Filled project name field with 'GSH' on #ProjectNameId
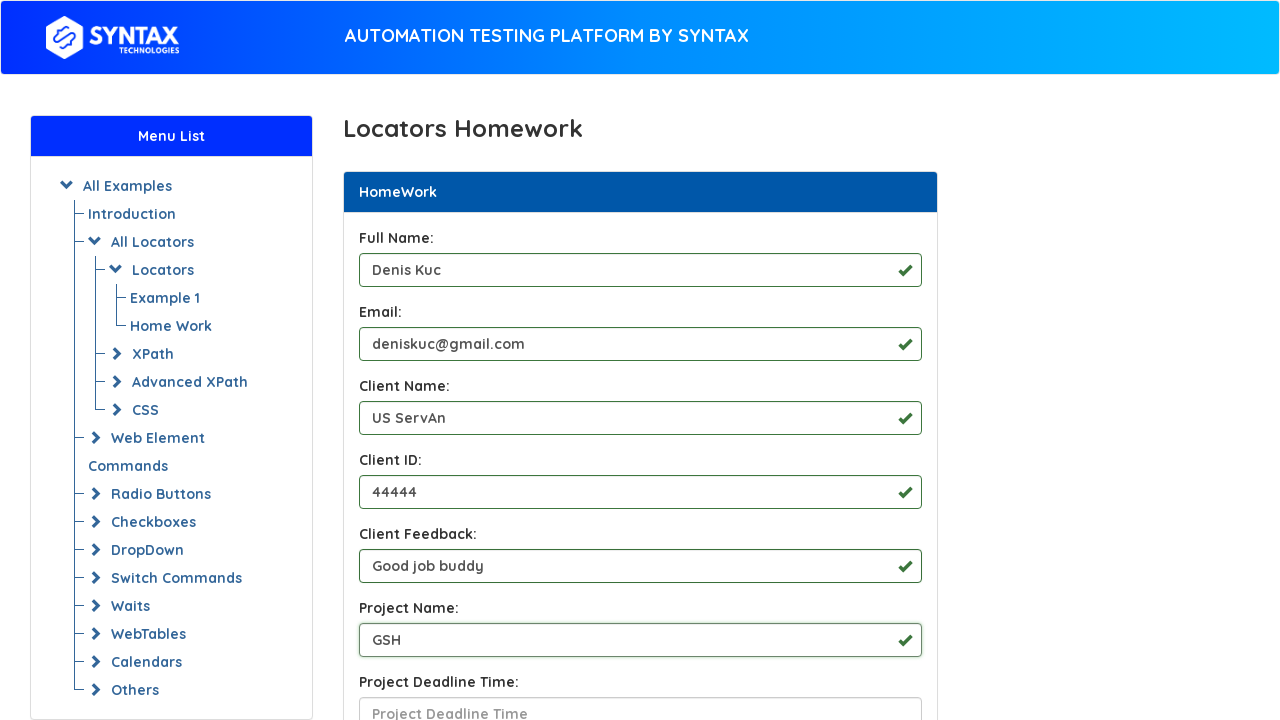

Filled project deadline field with '09/18/2024' on #ProjectTimeId
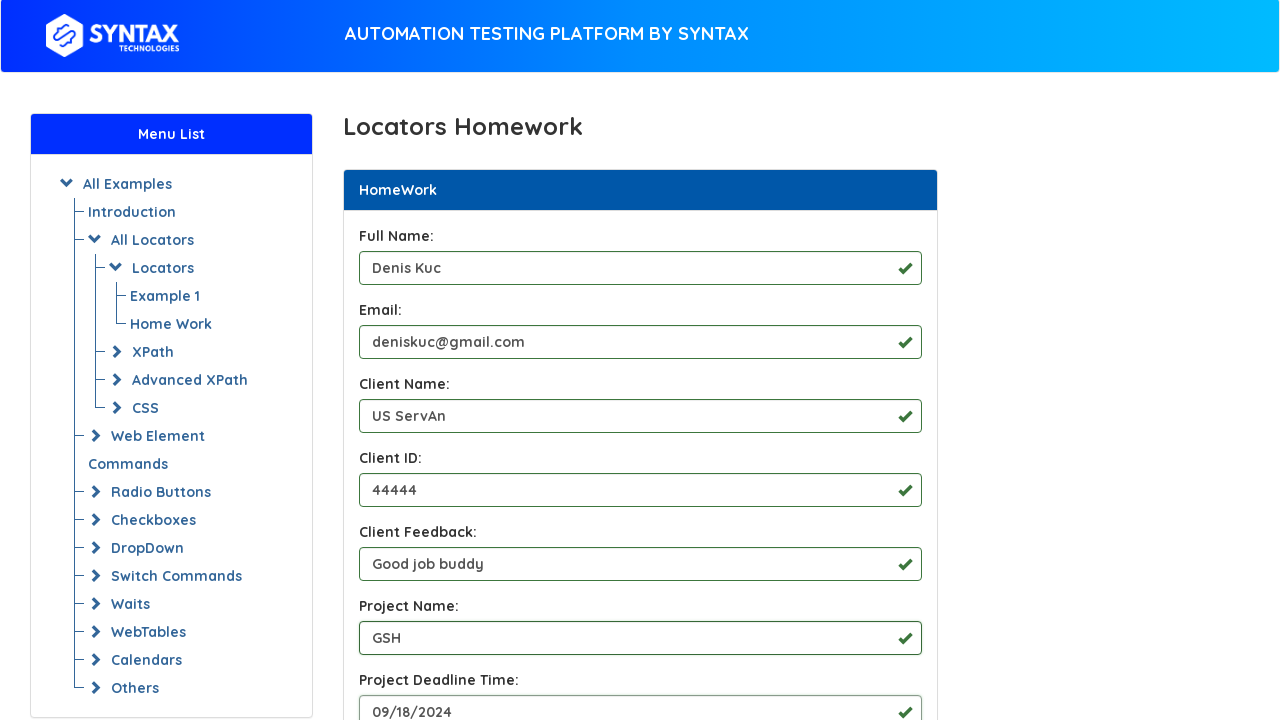

Filled current address field with 'E14 Street/Kings Hwy,Brooklyn,NY' on #CurrentAddressId
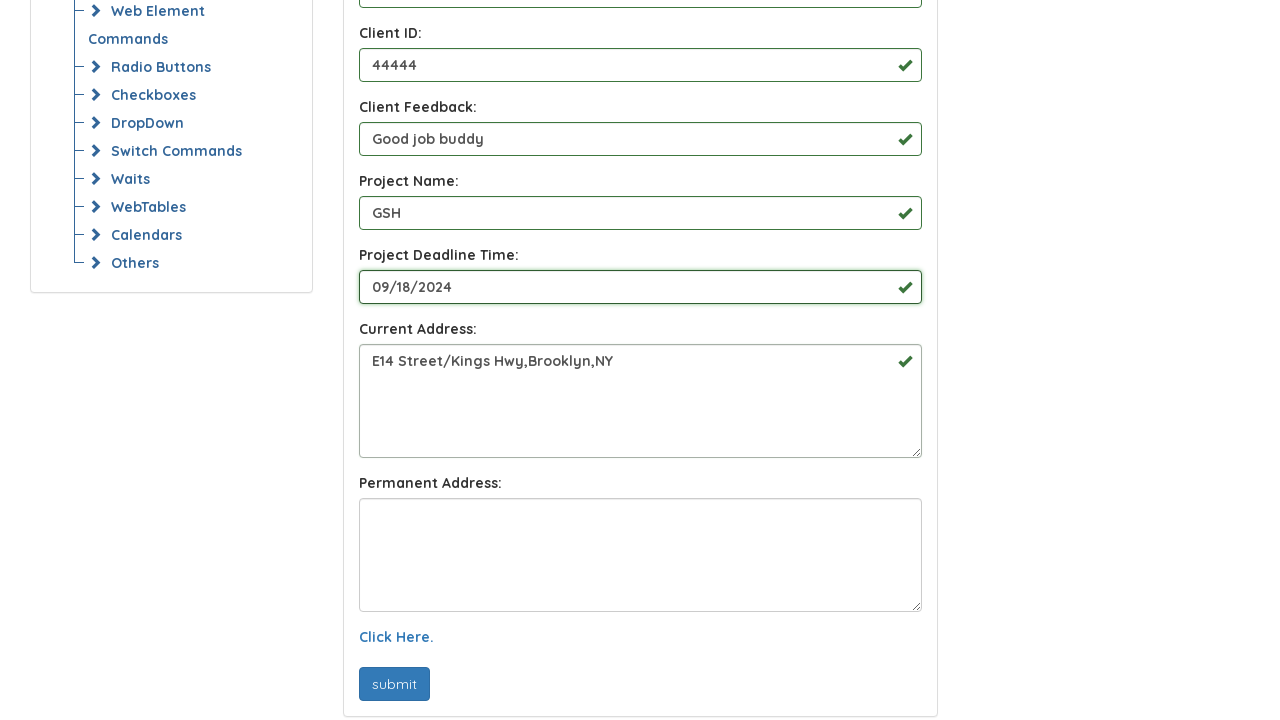

Filled permanent address field with 'Tampa,Florida' on #PermanentAddressId
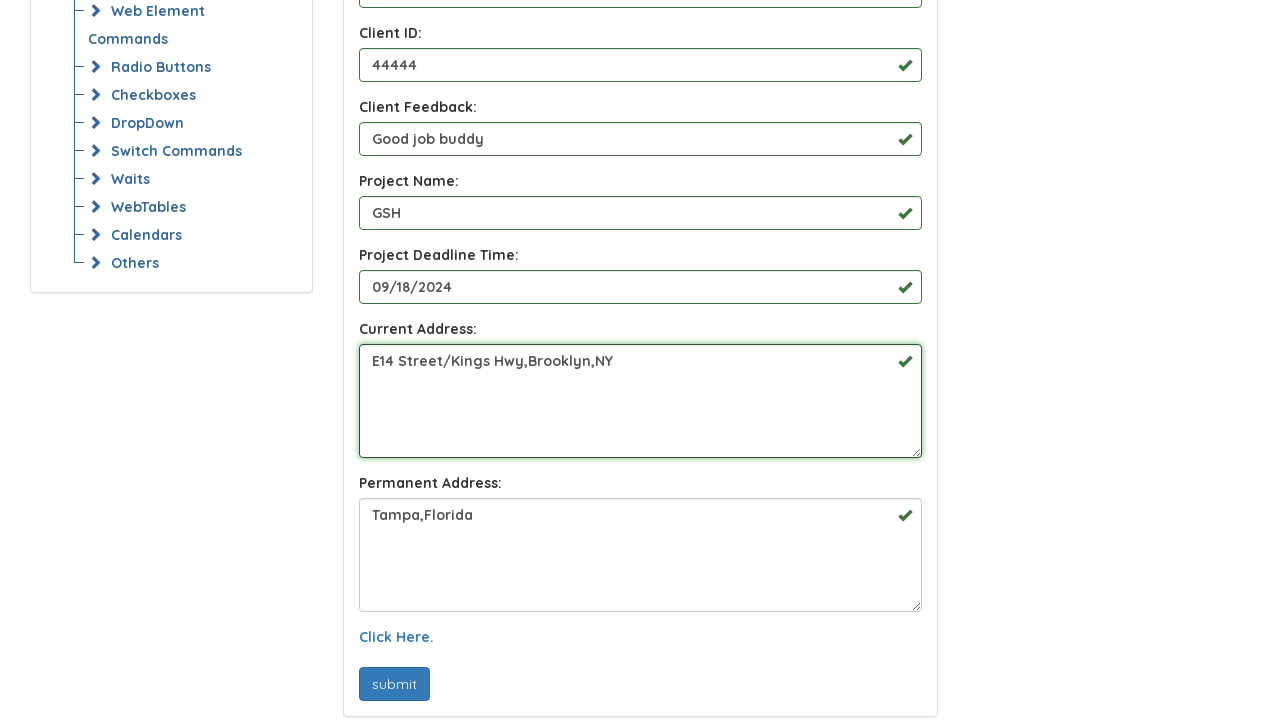

Clicked submit button to submit form at (394, 684) on #btn-submit
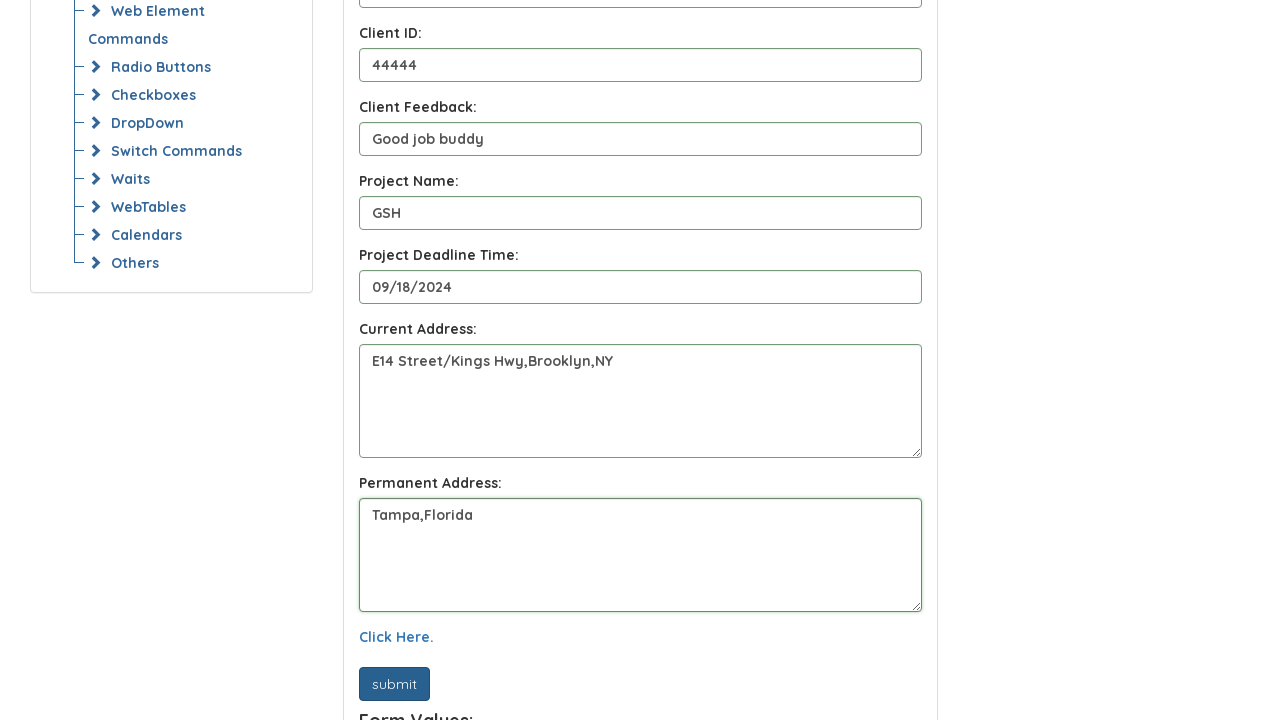

Clicked 'Click Here' link to open new window at (396, 637) on text=Click Here
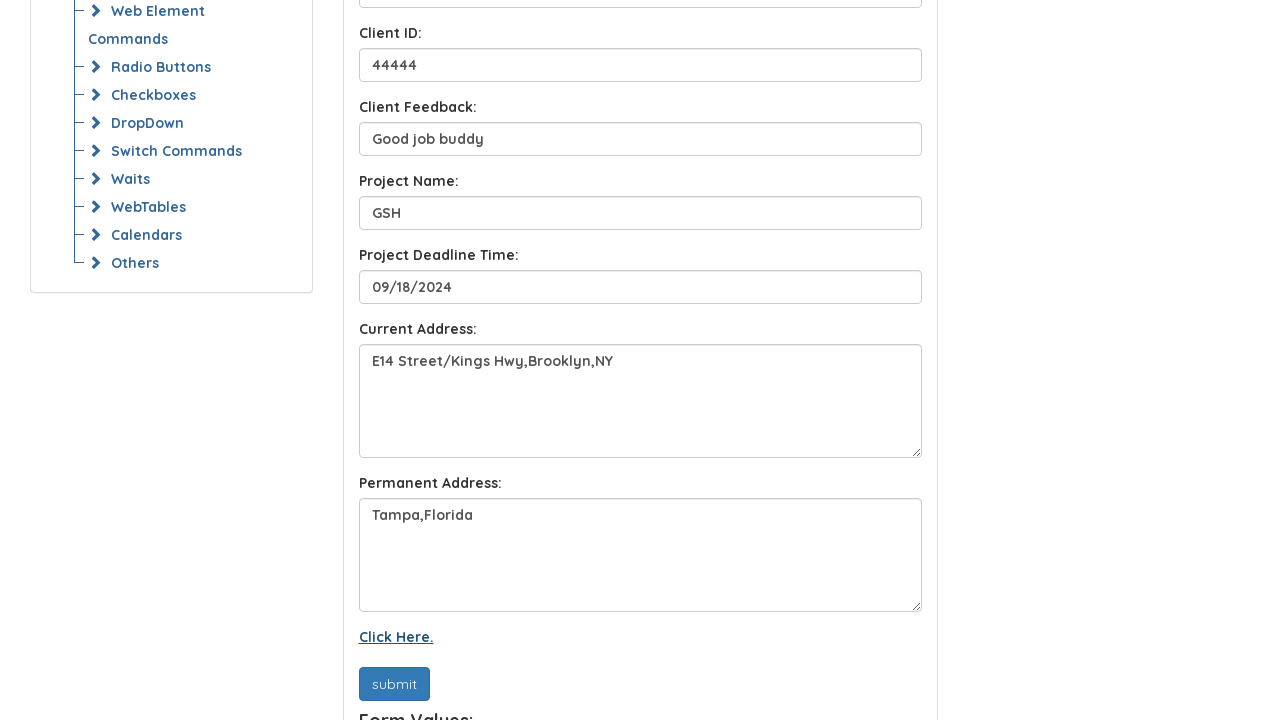

Waited 1000ms for new page/tab to open
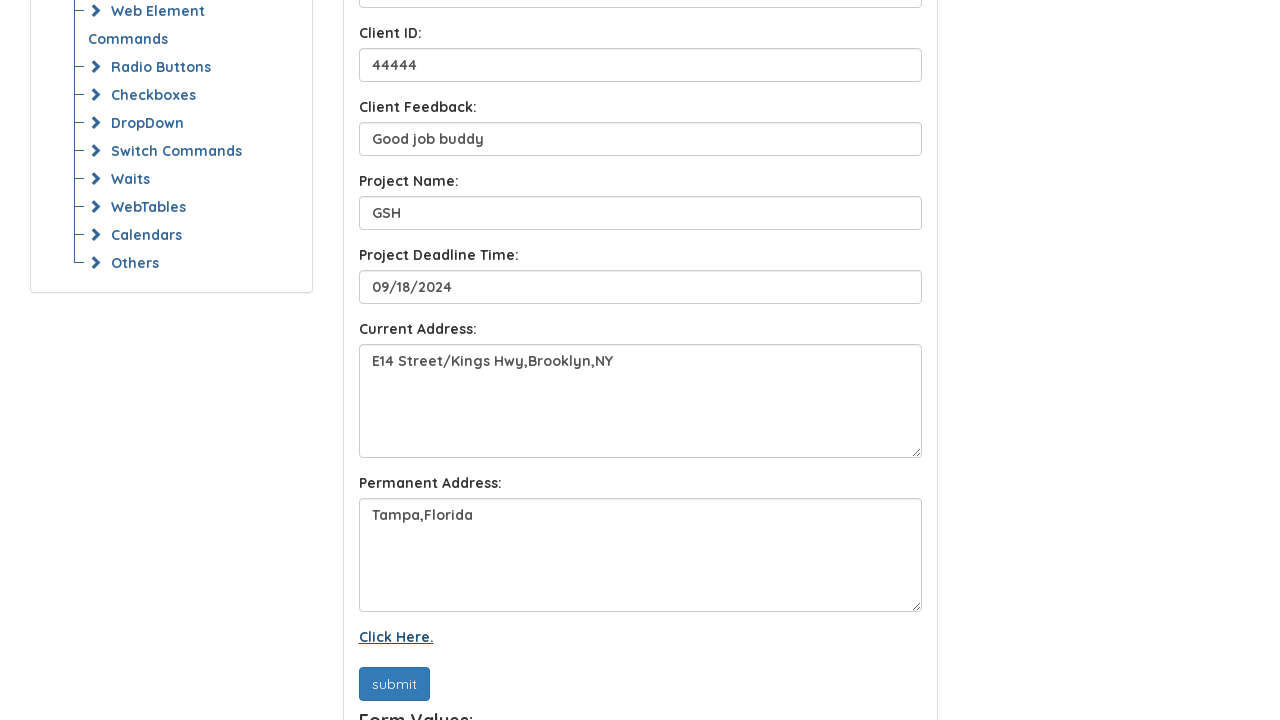

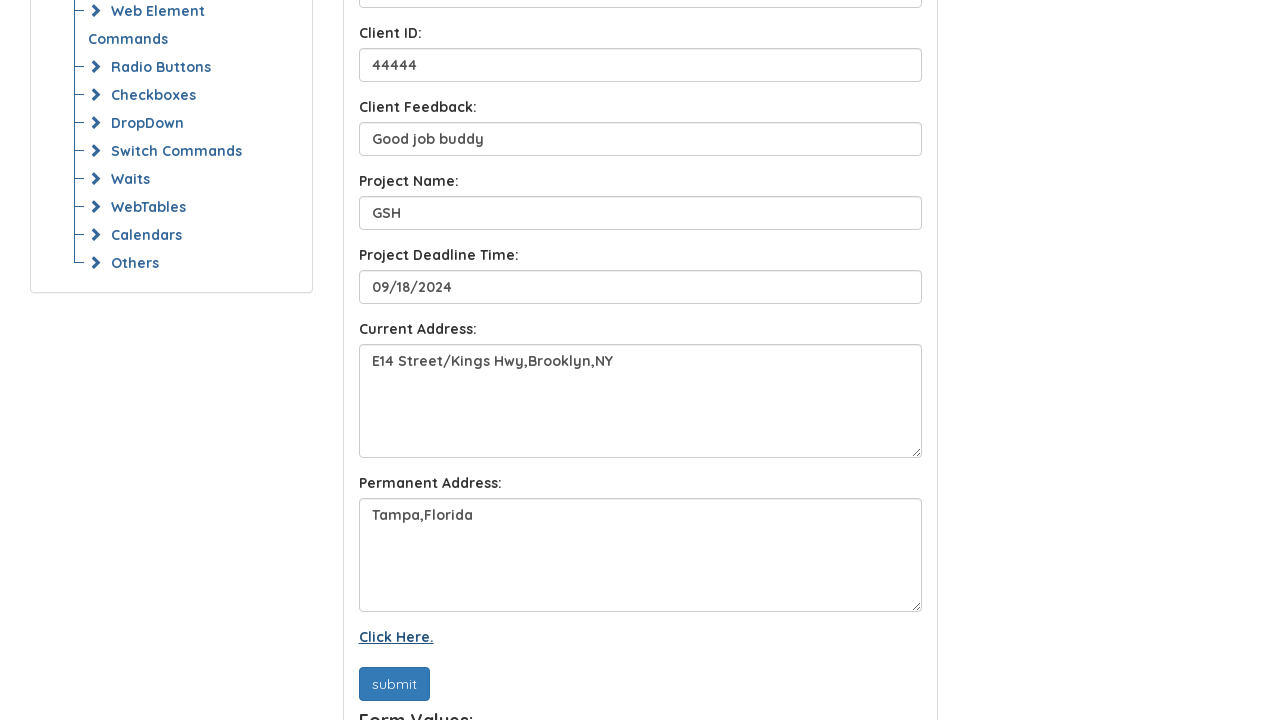